Tests a slow calculator application by setting a delay value, performing an addition operation (7 + 8), and verifying the result displays 15

Starting URL: https://bonigarcia.dev/selenium-webdriver-java/slow-calculator.html

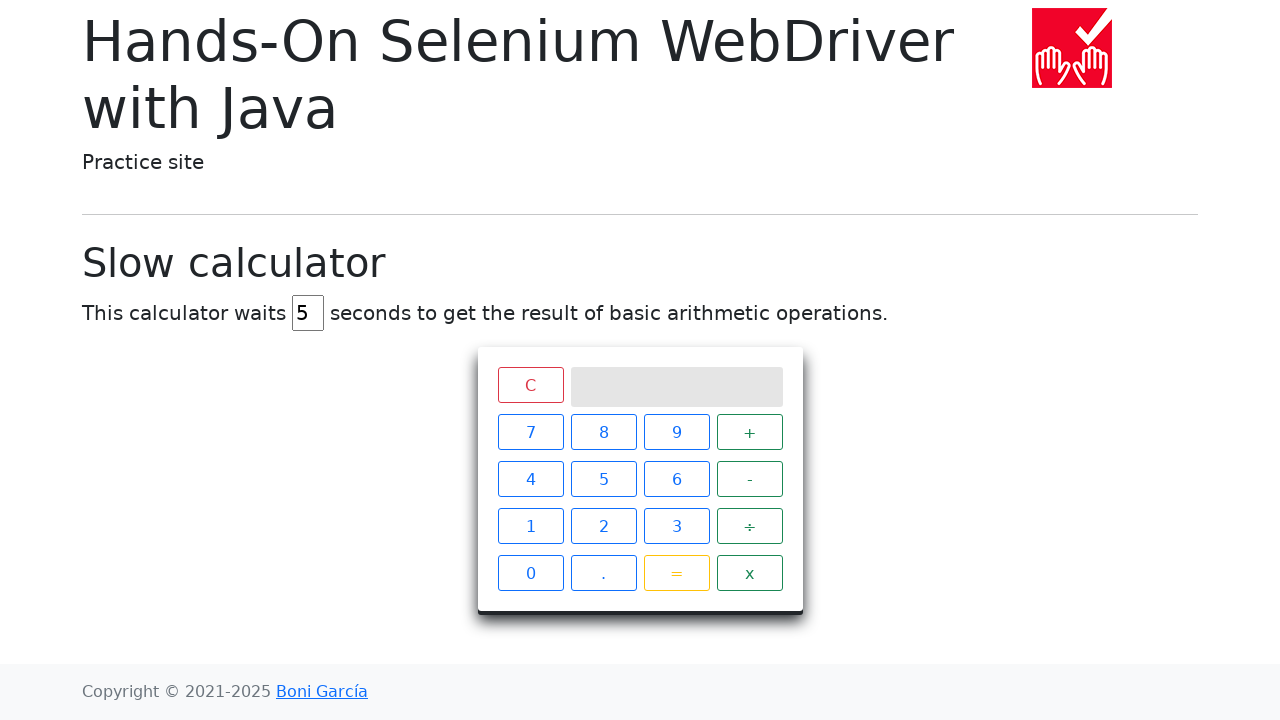

Cleared the delay input field on #delay
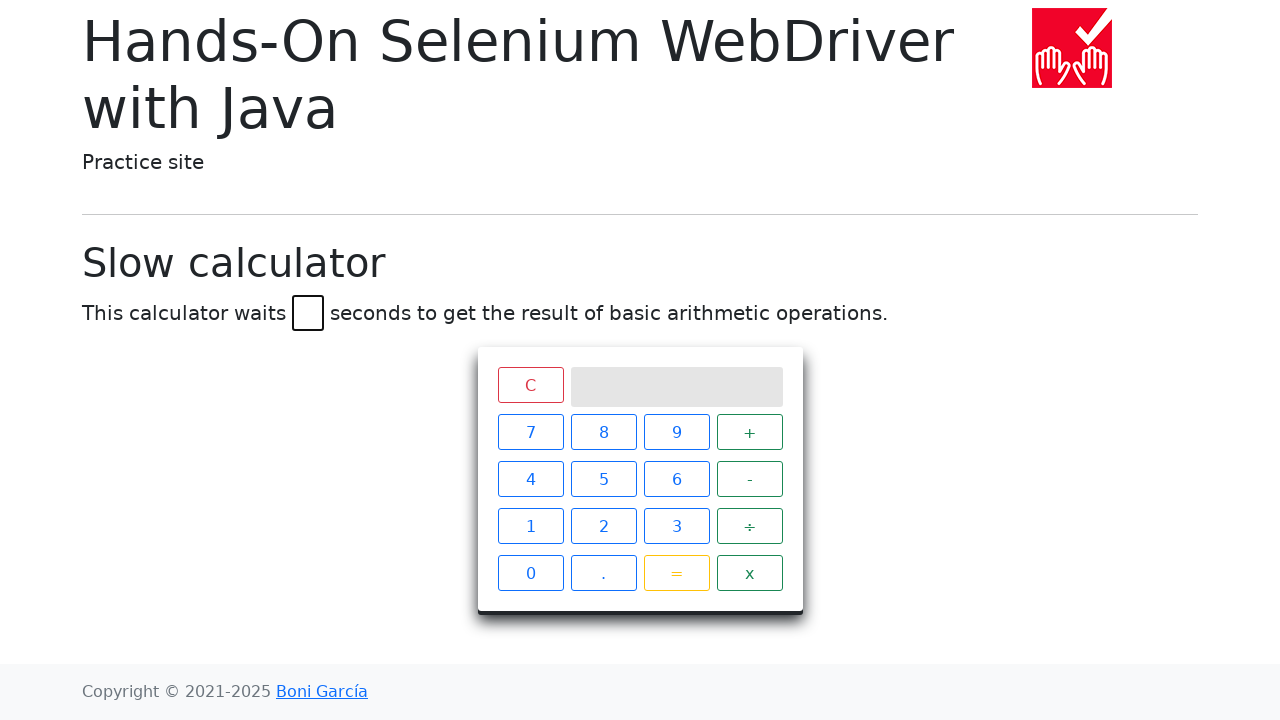

Set delay value to 45 seconds on #delay
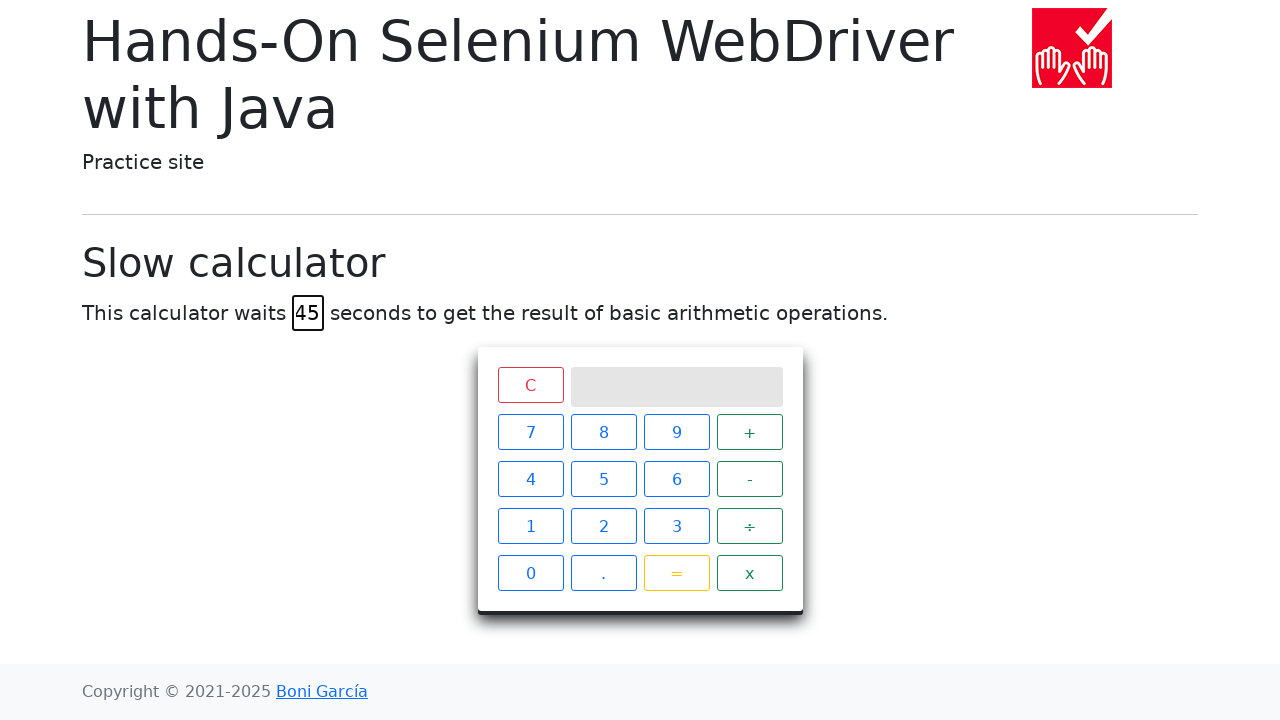

Clicked number 7 on calculator at (530, 432) on xpath=//span[text()='7']
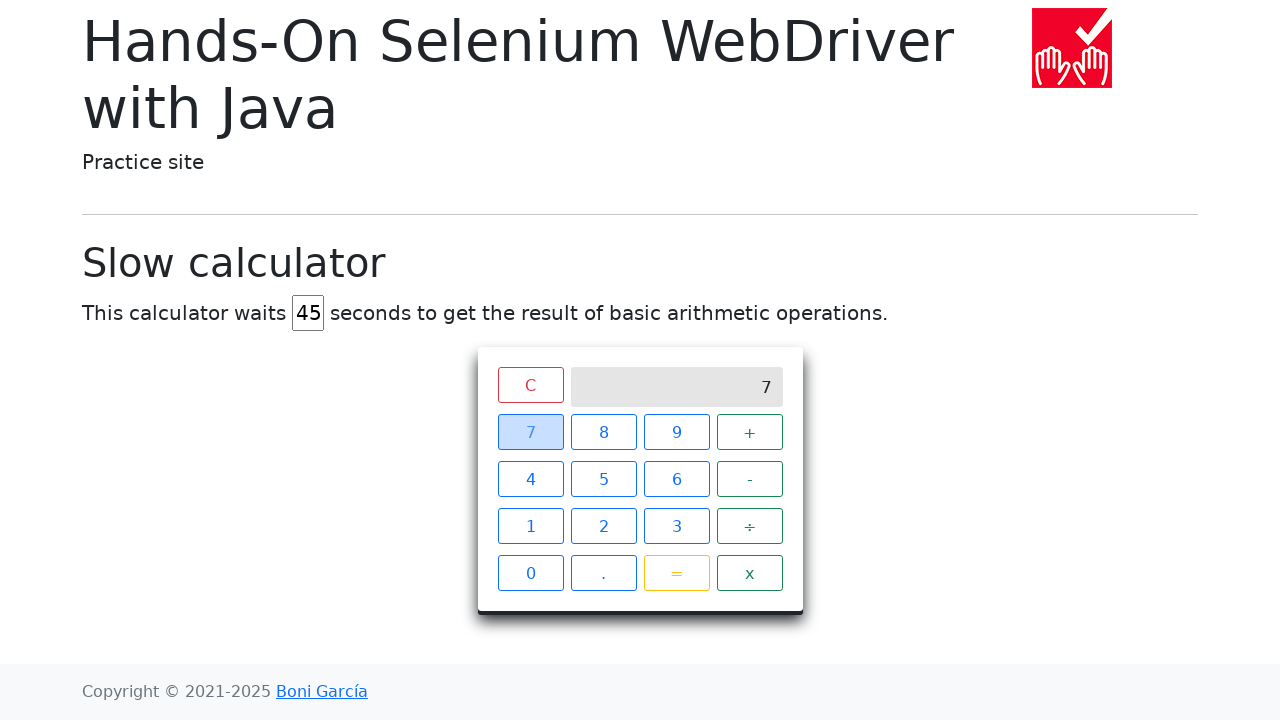

Clicked plus operator at (750, 432) on xpath=//span[text()='+']
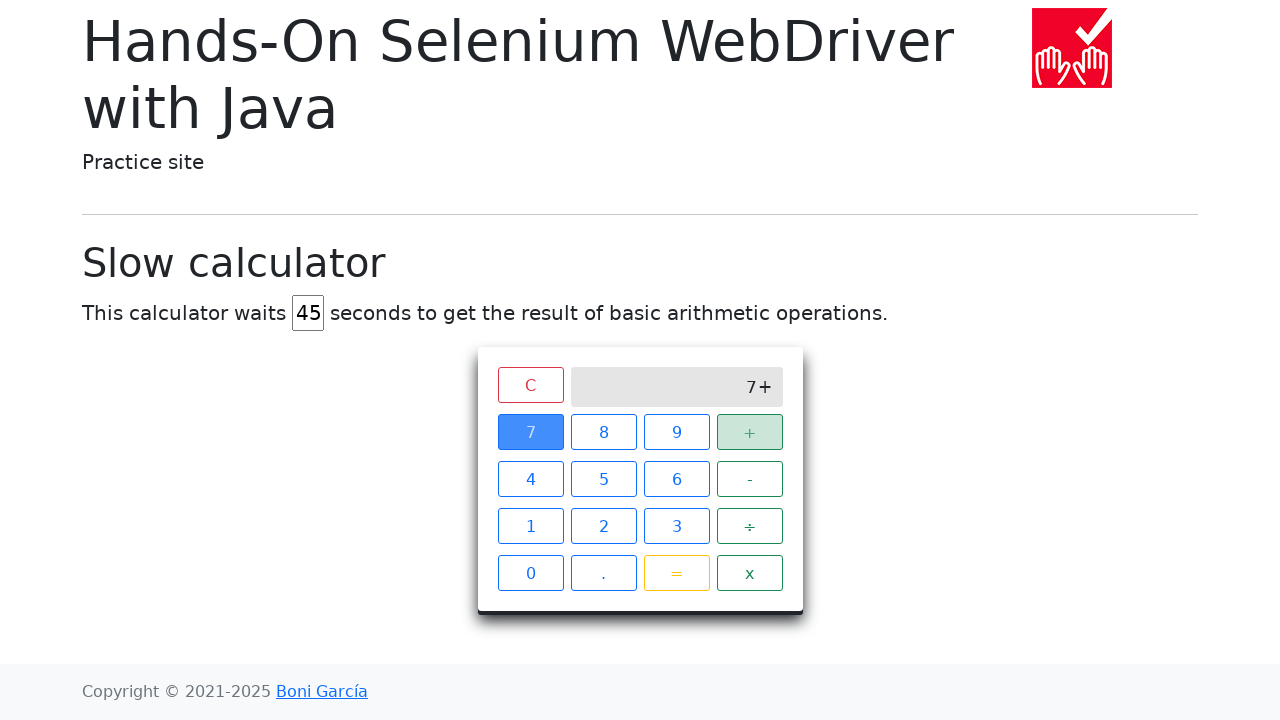

Clicked number 8 on calculator at (604, 432) on xpath=//span[text()='8']
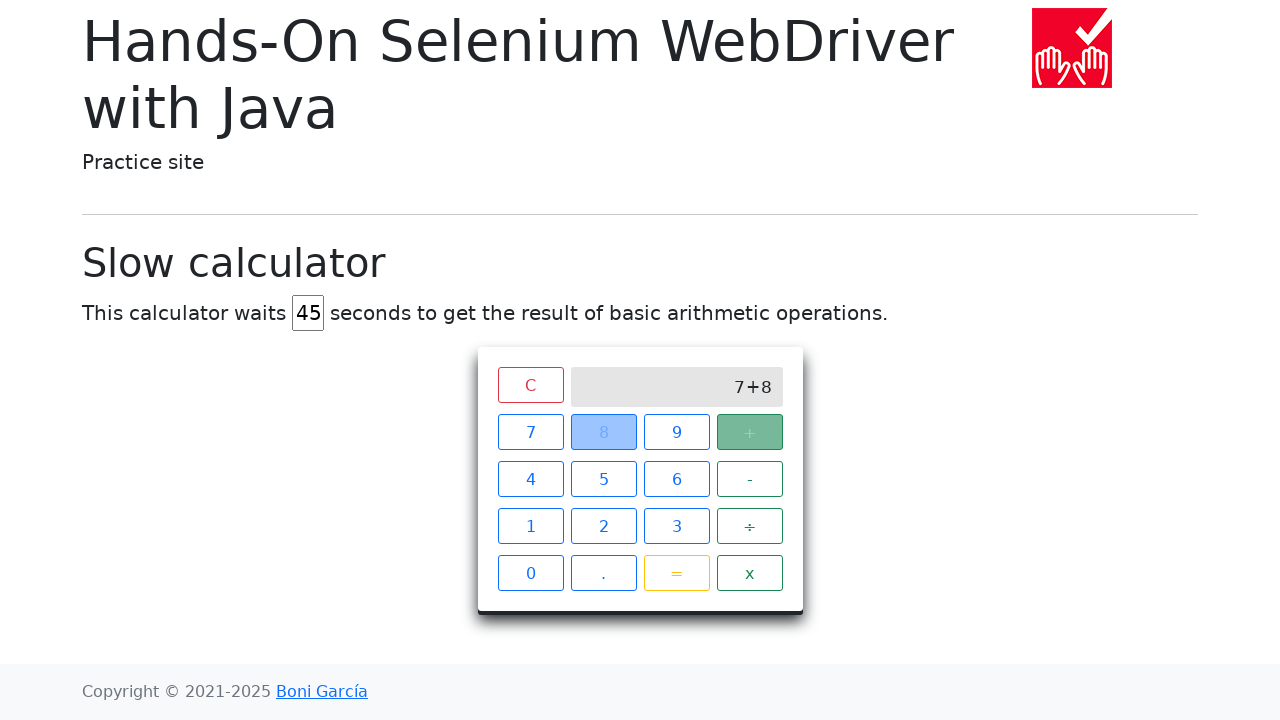

Clicked equals button to perform calculation at (676, 573) on xpath=//span[text()='=']
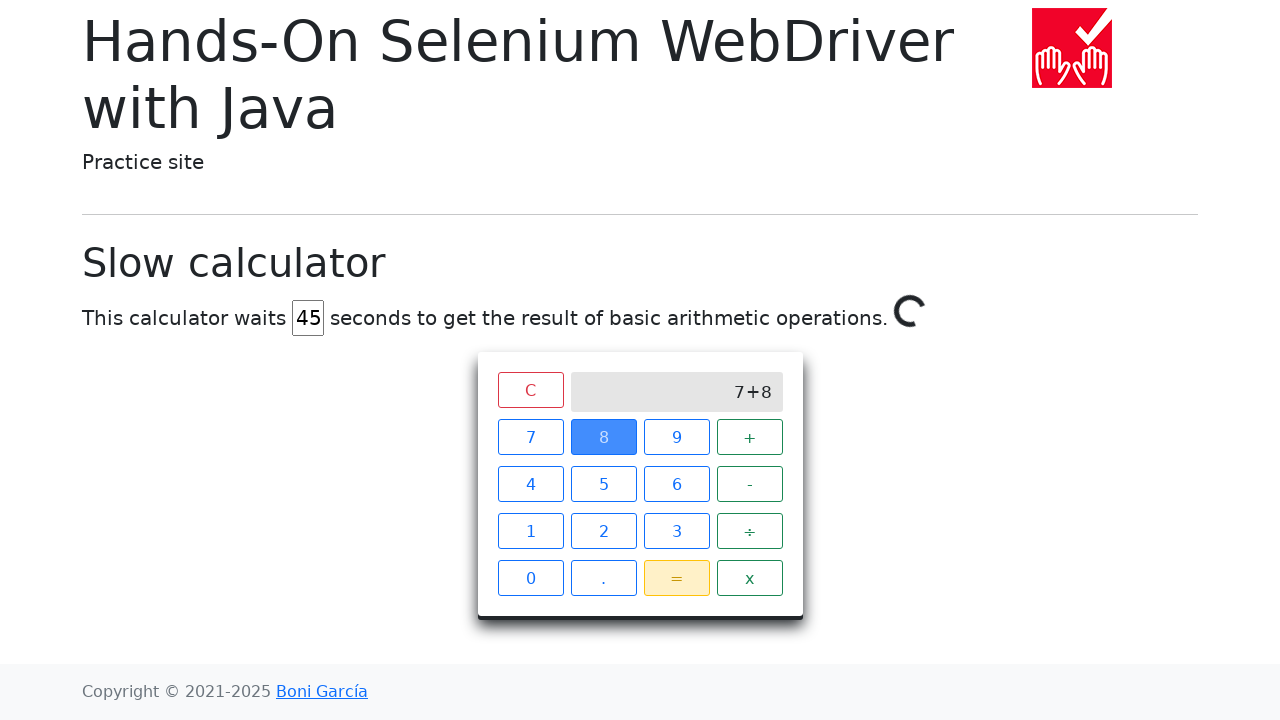

Verified calculator result displays 15 after 45-second delay
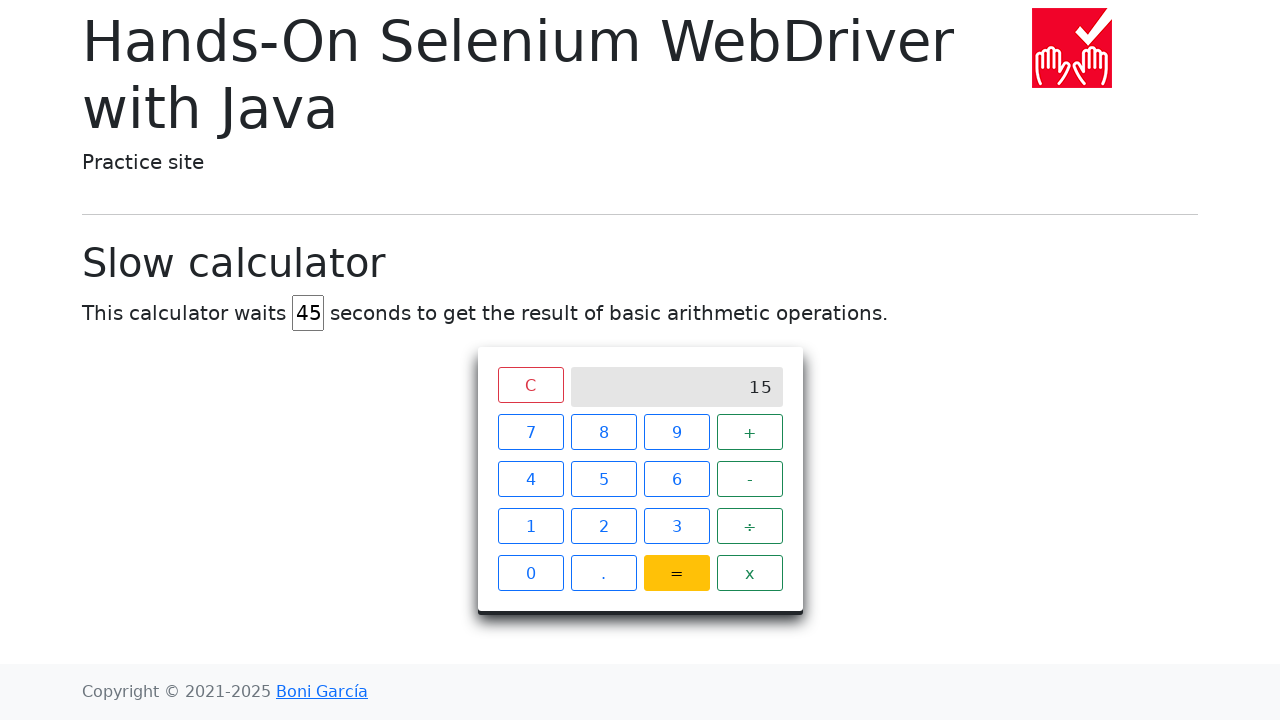

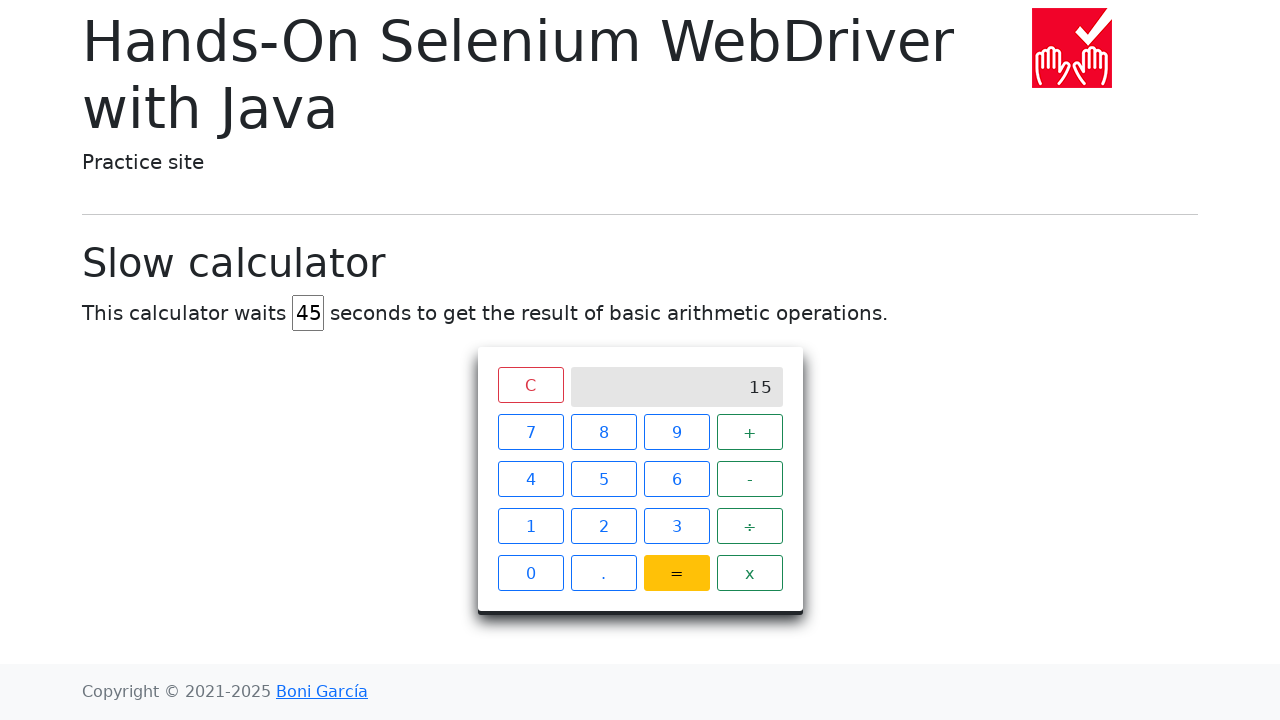